Tests JavaScript alert, confirm, and prompt dialog interactions by clicking buttons that trigger each type and handling them appropriately (accept, dismiss, enter text).

Starting URL: https://www.hyrtutorials.com/p/alertsdemo.html

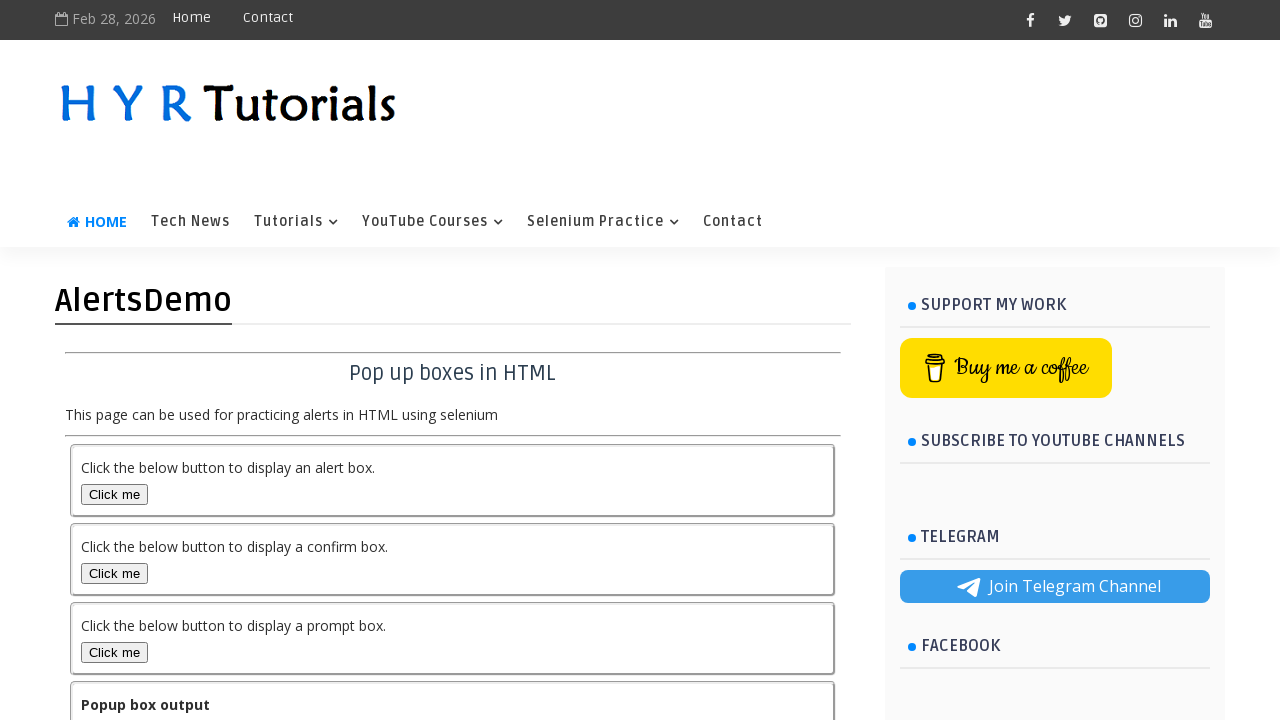

Clicked alert box button to trigger JavaScript alert at (114, 494) on #alertBox
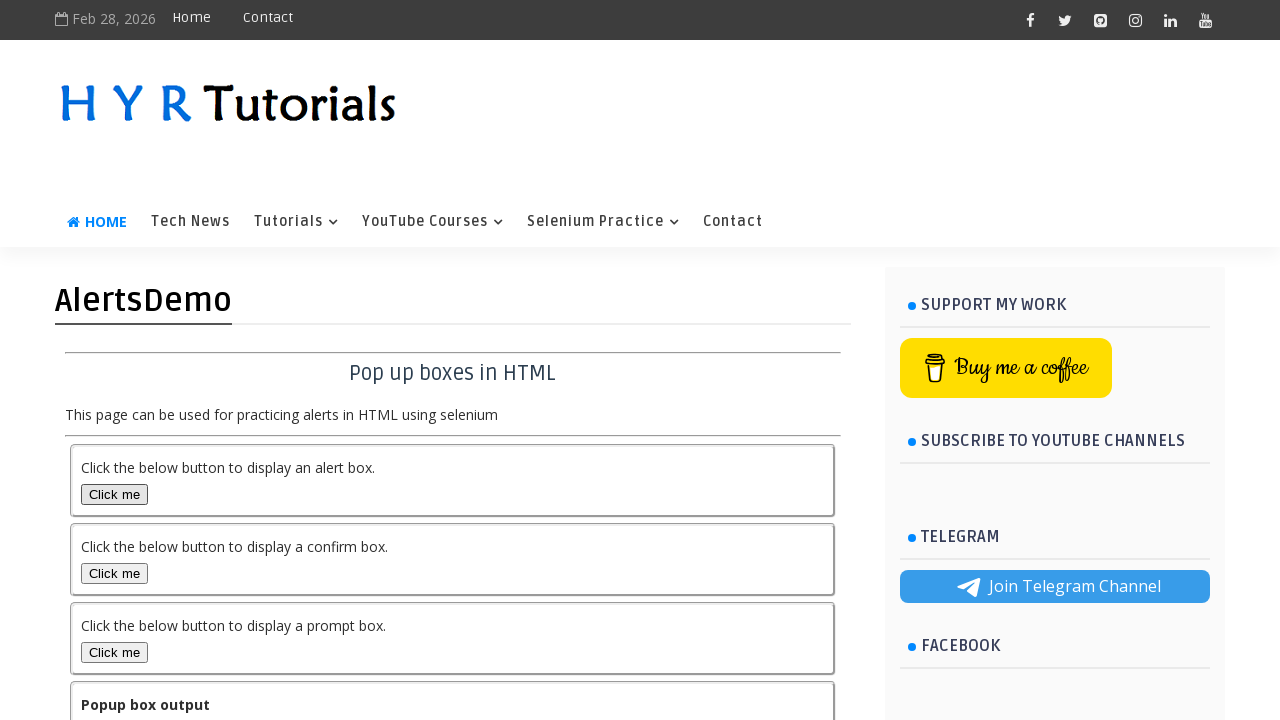

Clicked alert box button and accepted the alert dialog at (114, 494) on #alertBox
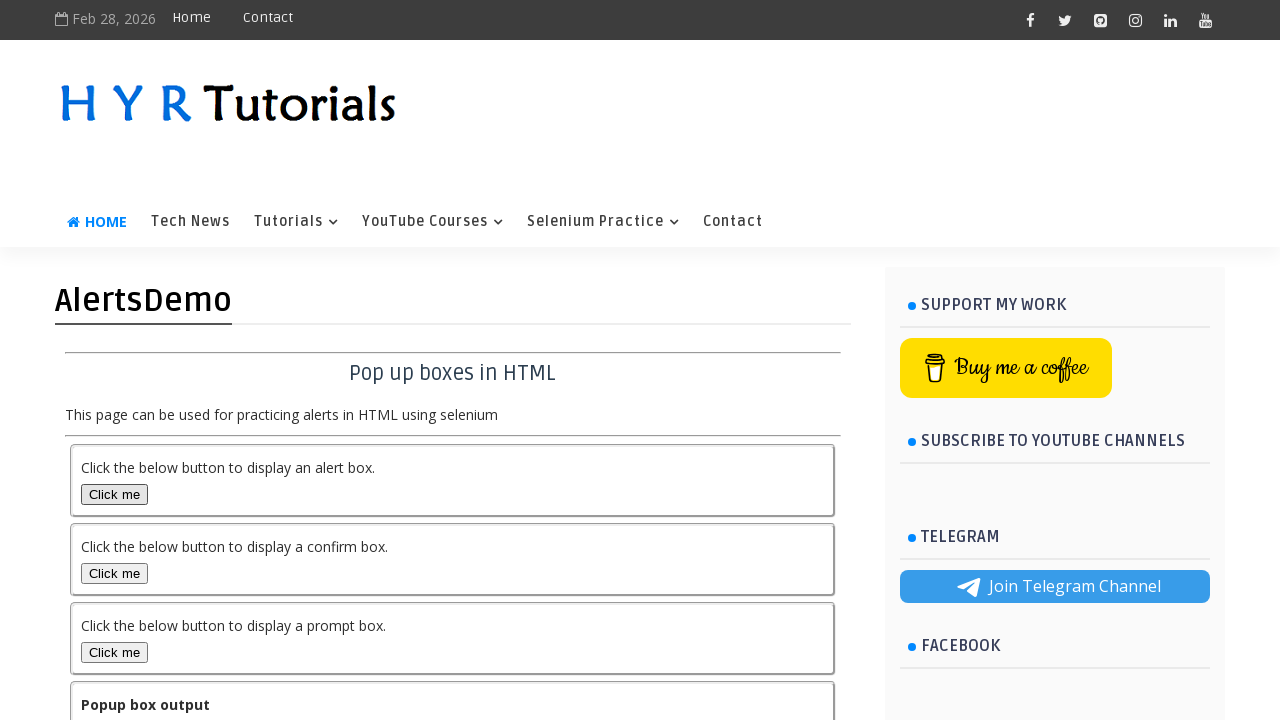

Clicked confirm box button and dismissed the confirmation dialog at (114, 573) on #confirmBox
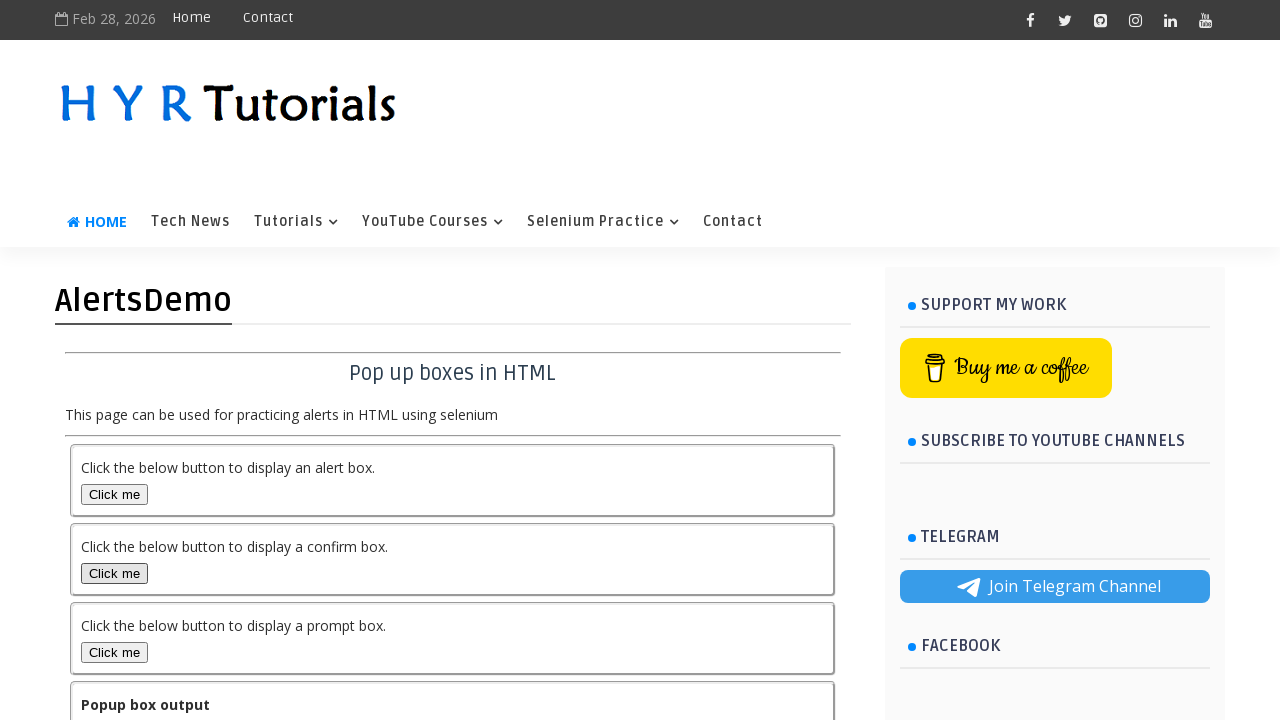

Clicked prompt box button and entered 'test input' in the prompt dialog at (114, 652) on #promptBox
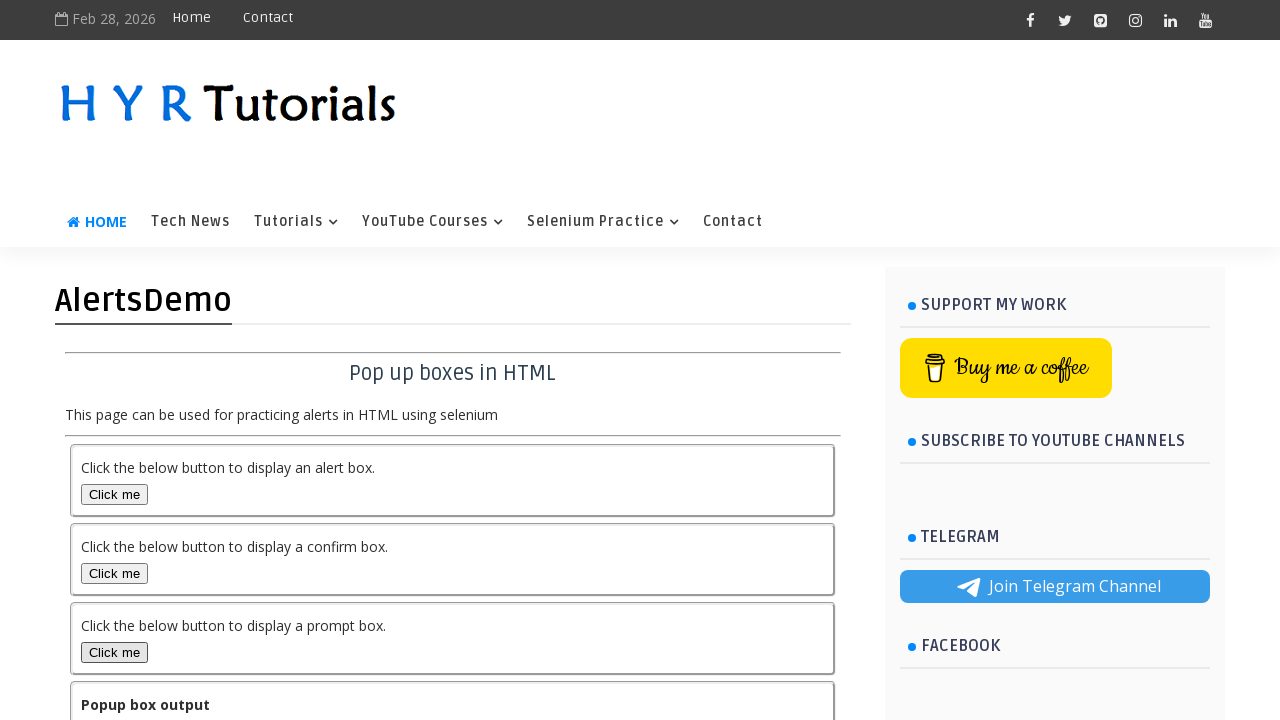

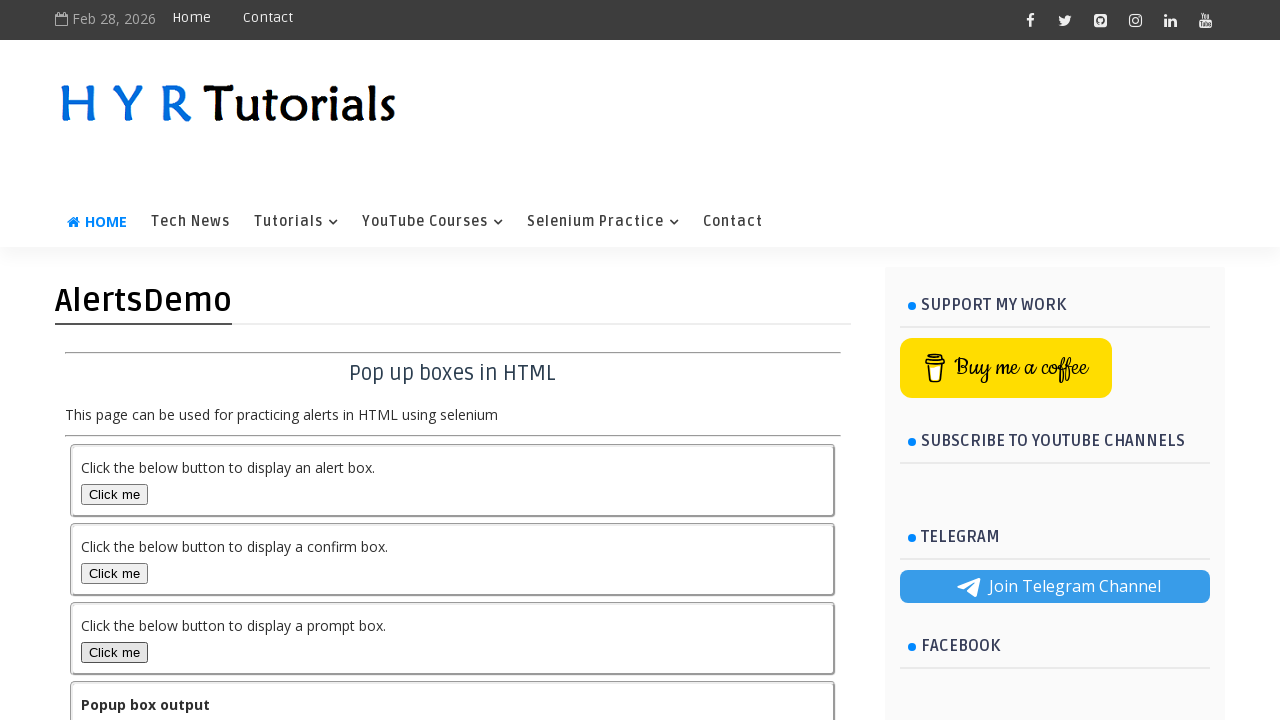